Demonstrates drag and drop action by dragging element from 'box A' to 'box B'

Starting URL: https://crossbrowsertesting.github.io/drag-and-drop

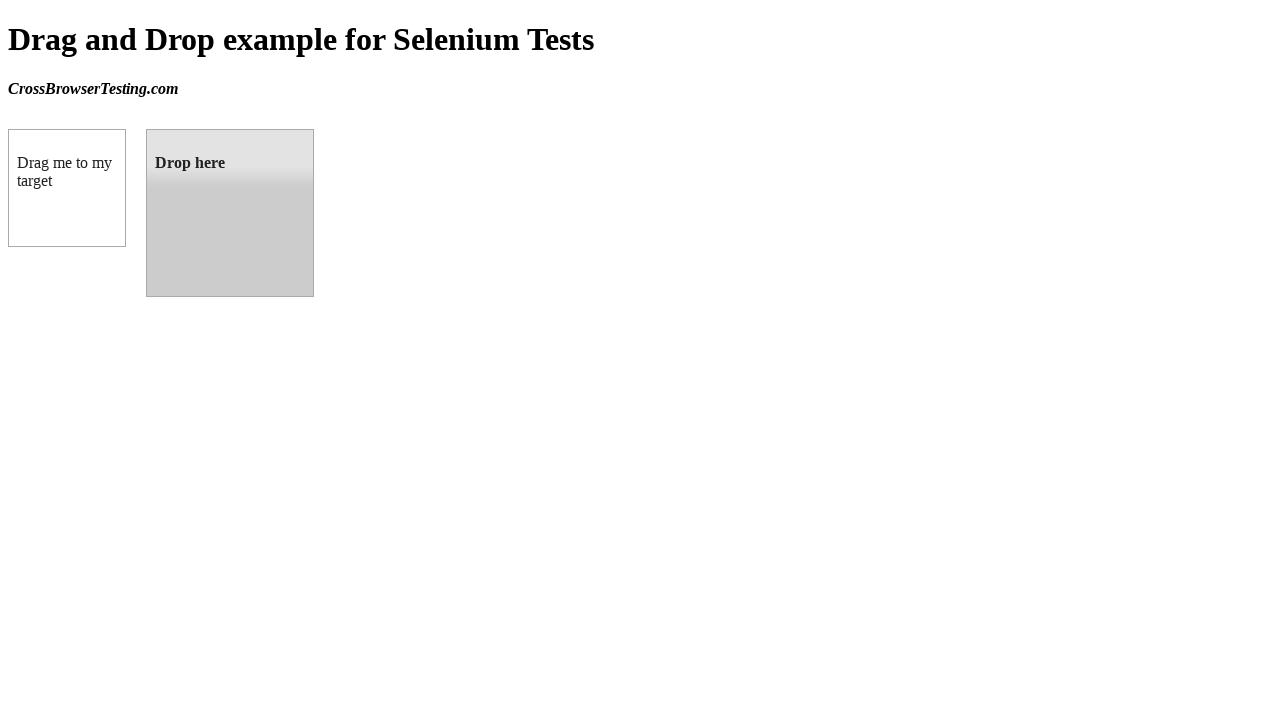

Waited for draggable element to load
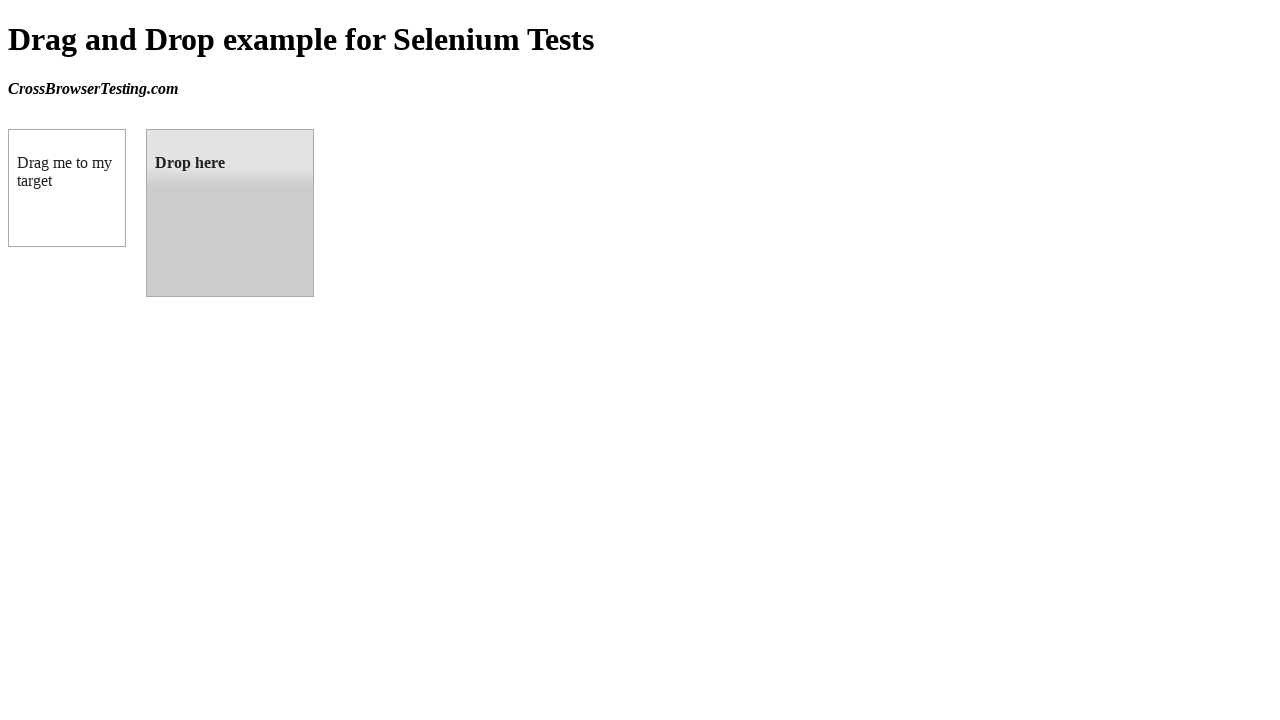

Waited for droppable element to load
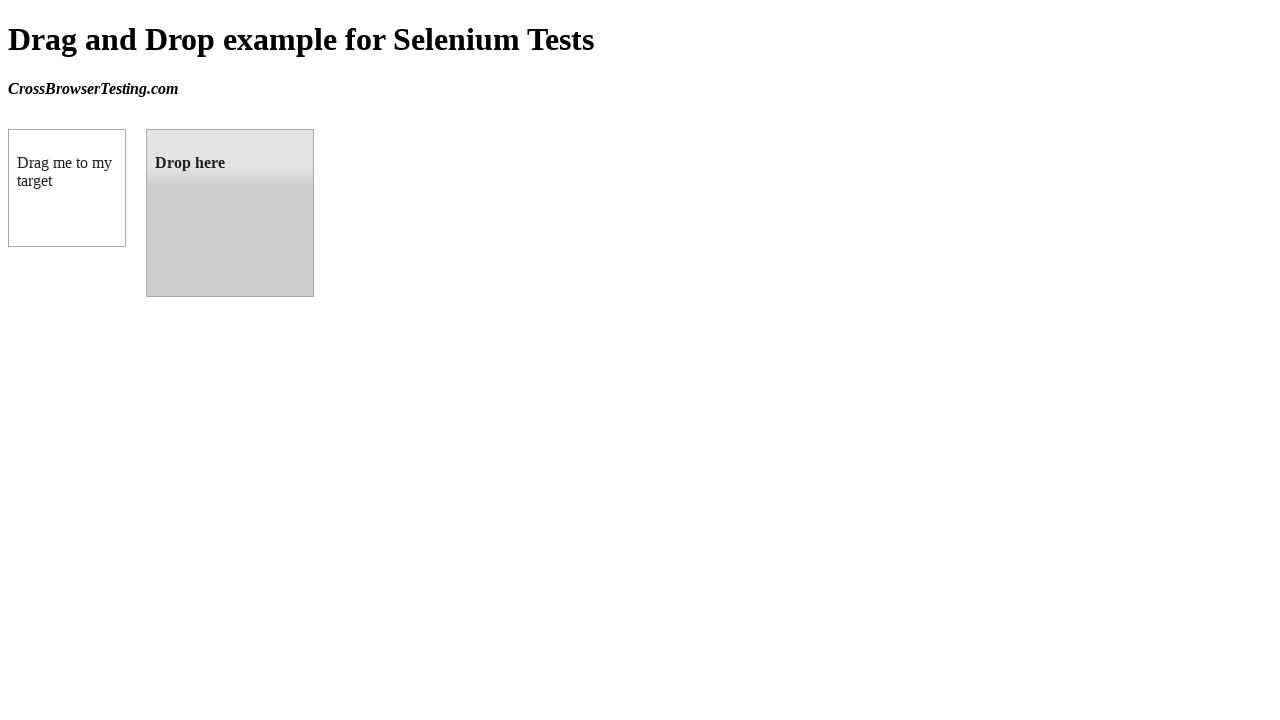

Located draggable element (box A)
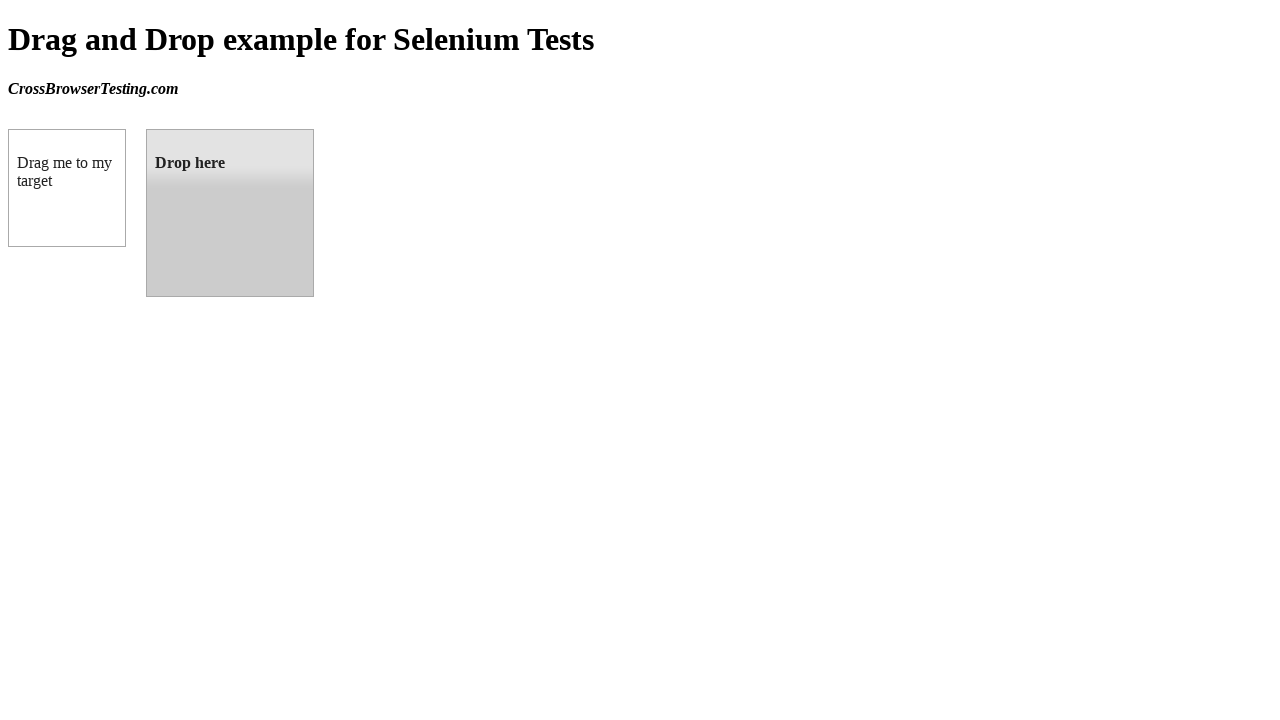

Located droppable element (box B)
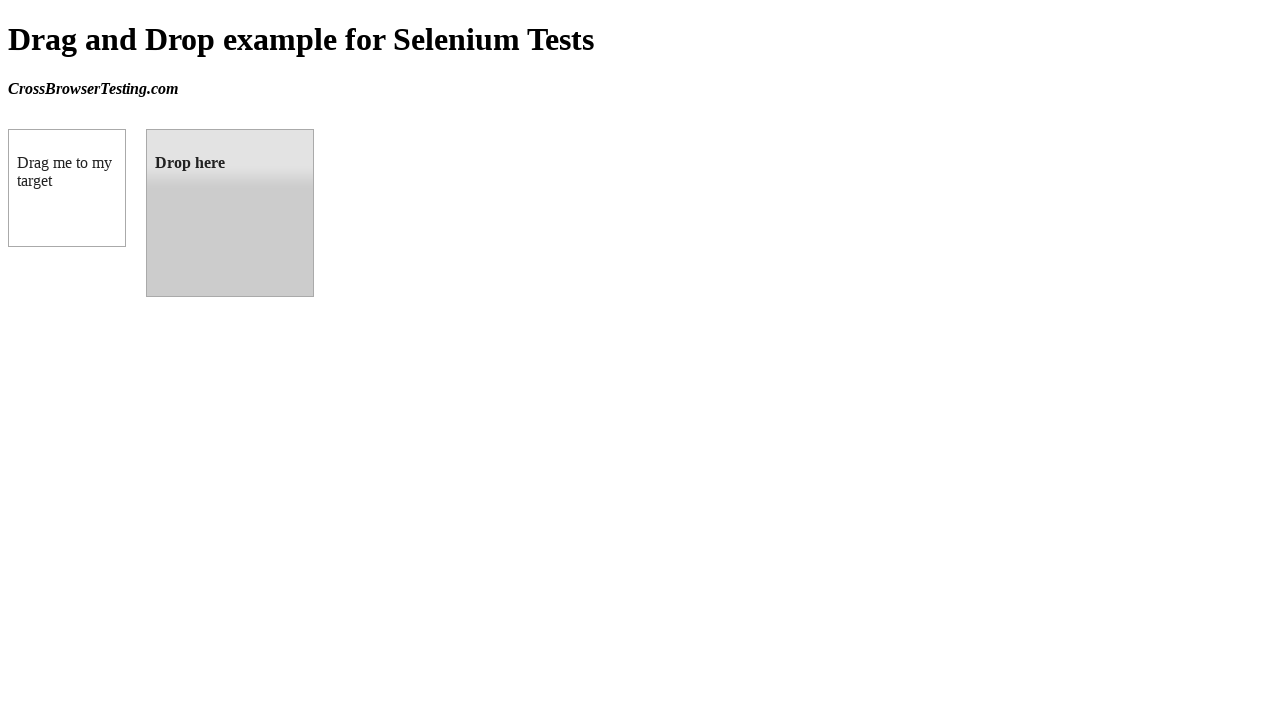

Dragged element from box A to box B at (230, 213)
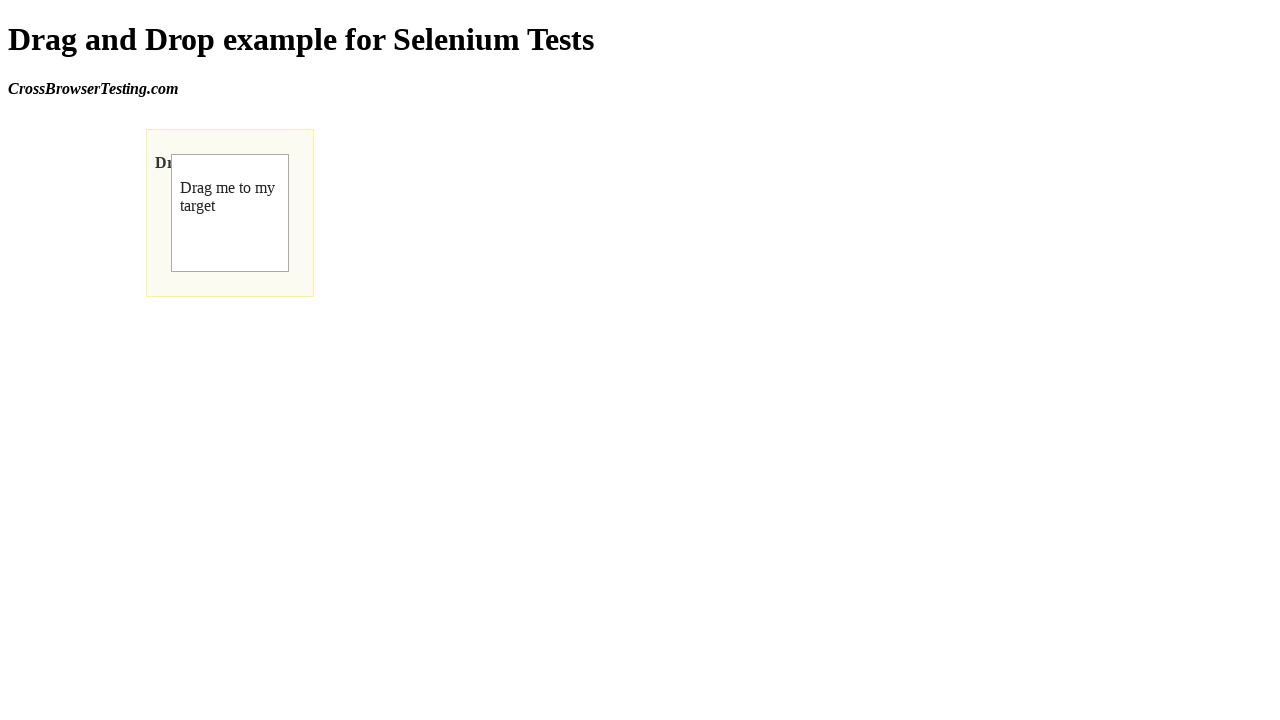

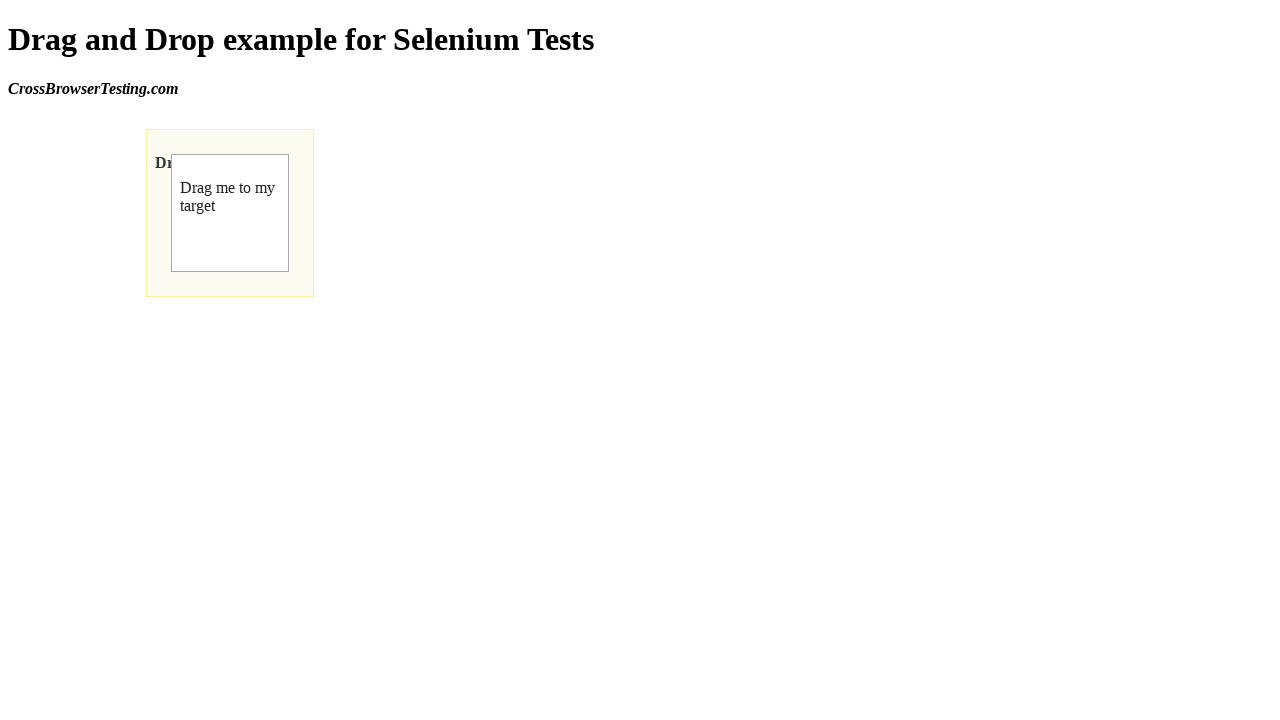